Tests the municipality search functionality by clicking the Main button, selecting a municipality option from a combobox, and then clearing the input.

Starting URL: https://use-postal-ph.vercel.app/

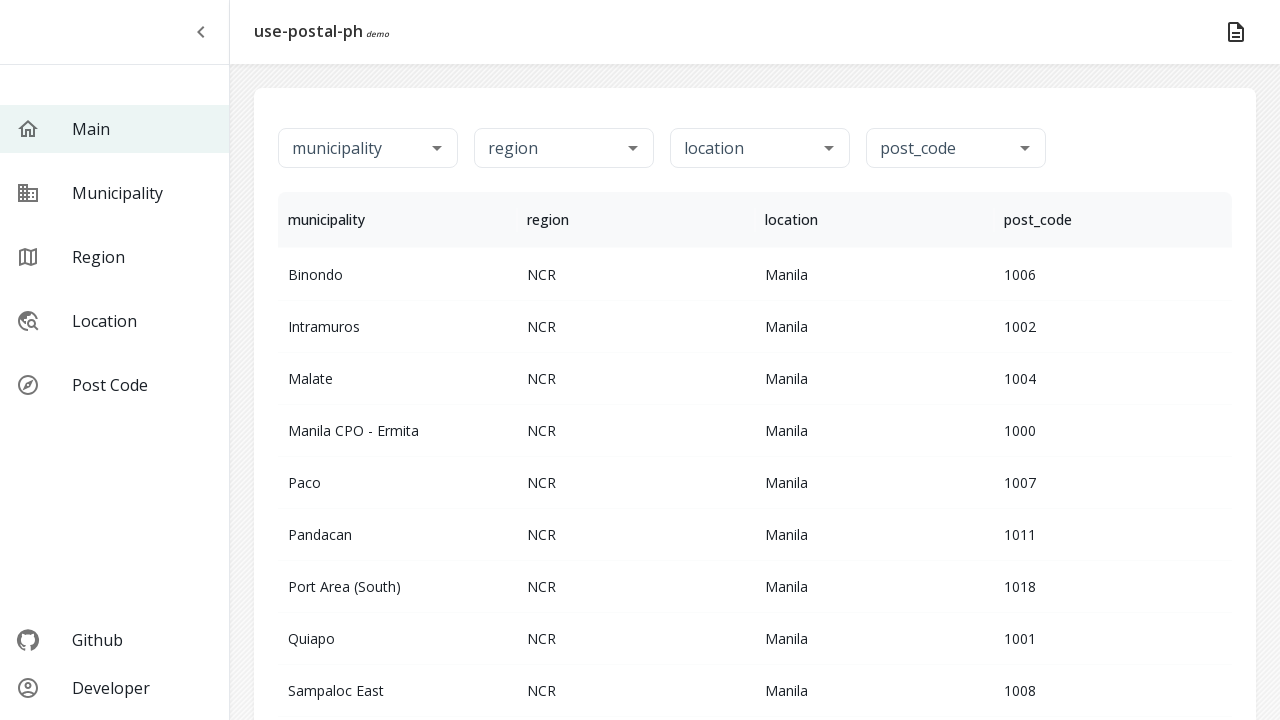

Waited for page to load (networkidle)
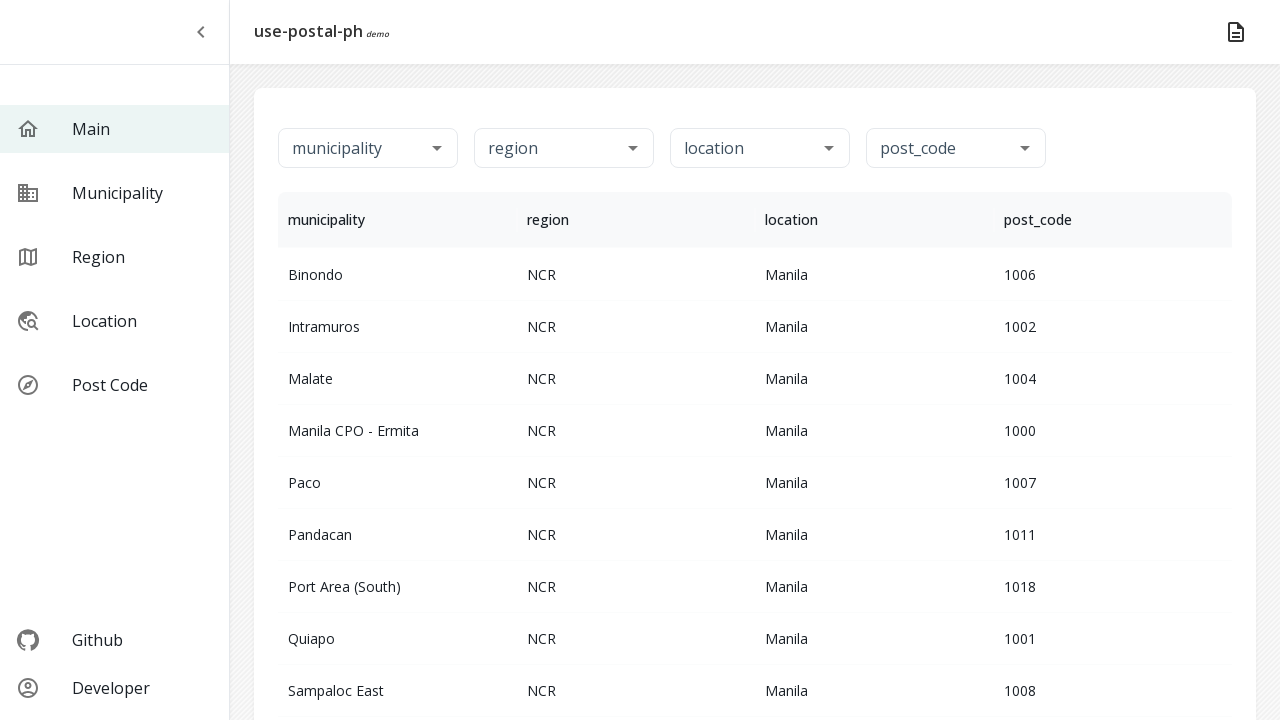

Clicked the Main button at (114, 129) on internal:role=button[name="Main"i]
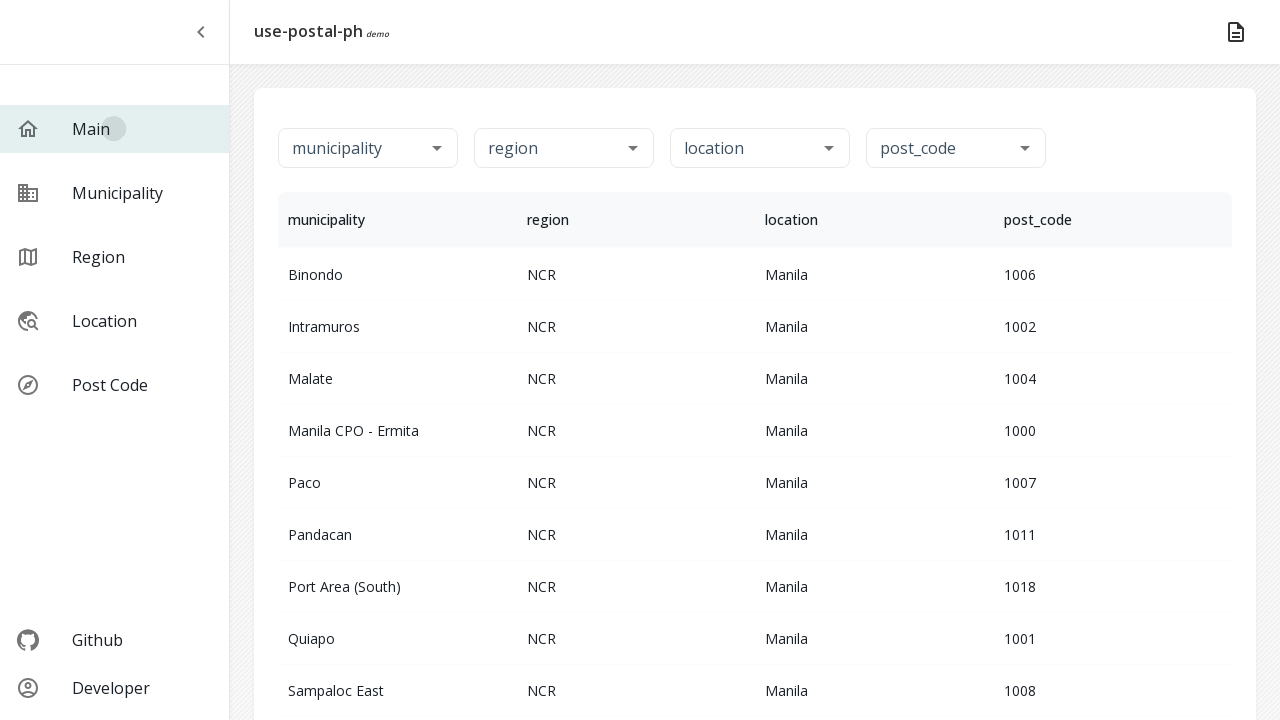

Filled municipality combobox with 'Talisay' on internal:role=combobox[name="municipality"i]
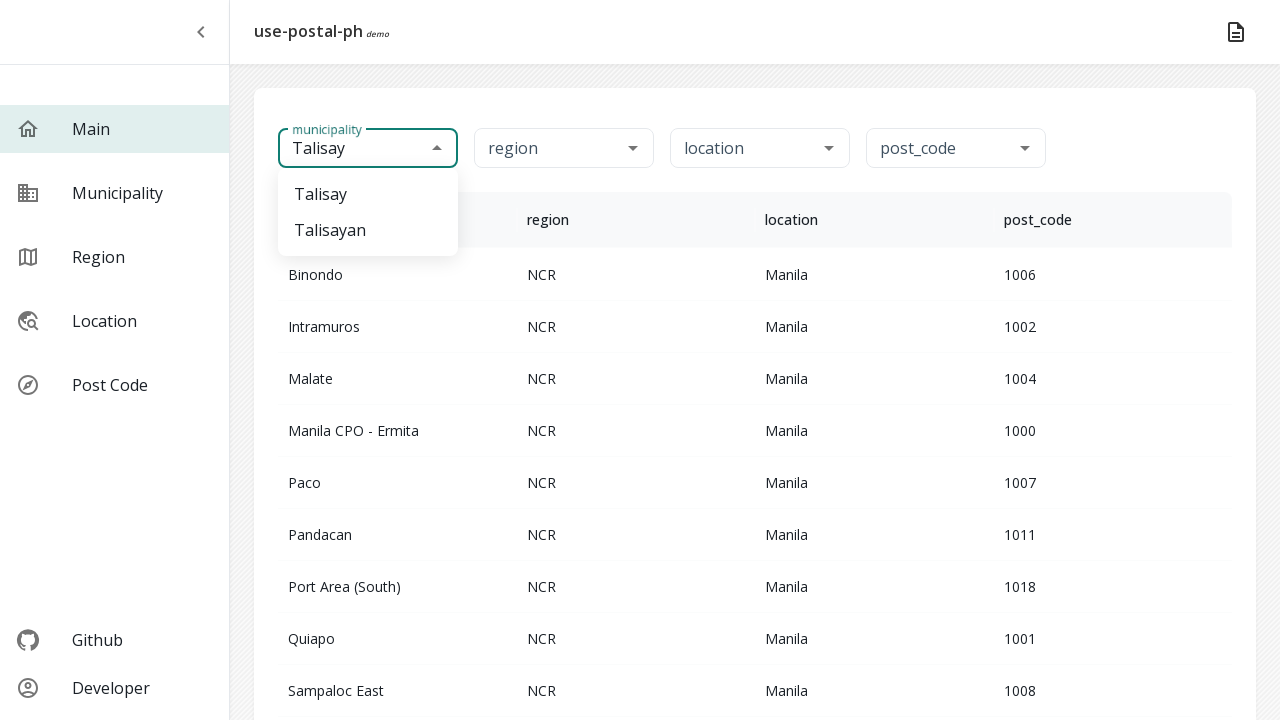

Selected 'Talisay' option from dropdown at (368, 194) on internal:role=option[name="Talisay"s]
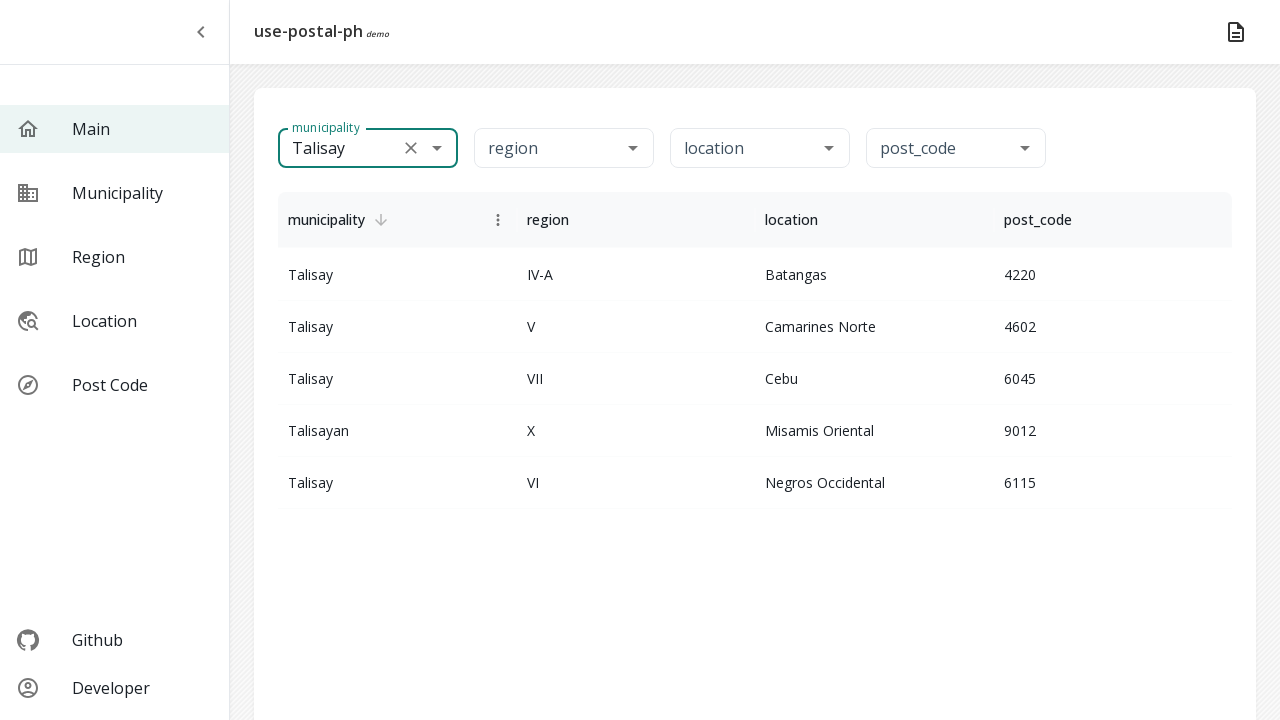

Clicked municipality combobox to prepare for clearing at (338, 148) on internal:role=combobox[name="municipality"i]
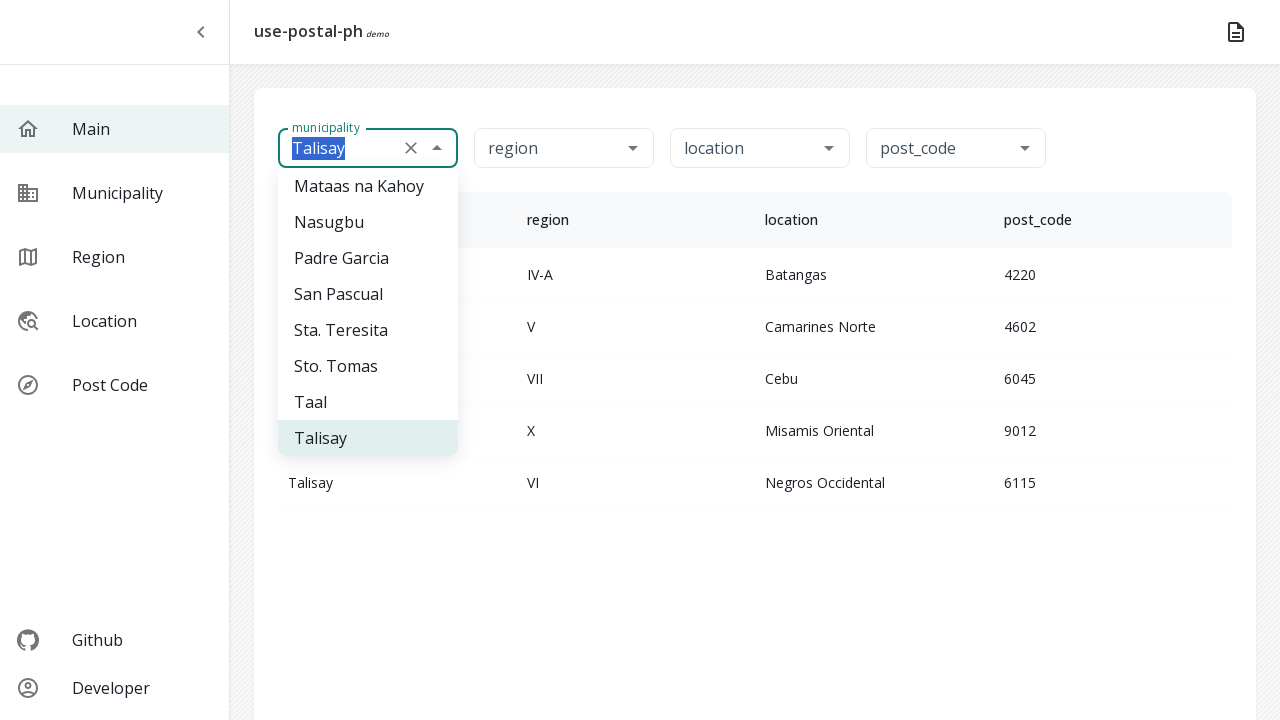

Clicked Clear button to reset municipality input at (411, 148) on internal:label="Clear"i
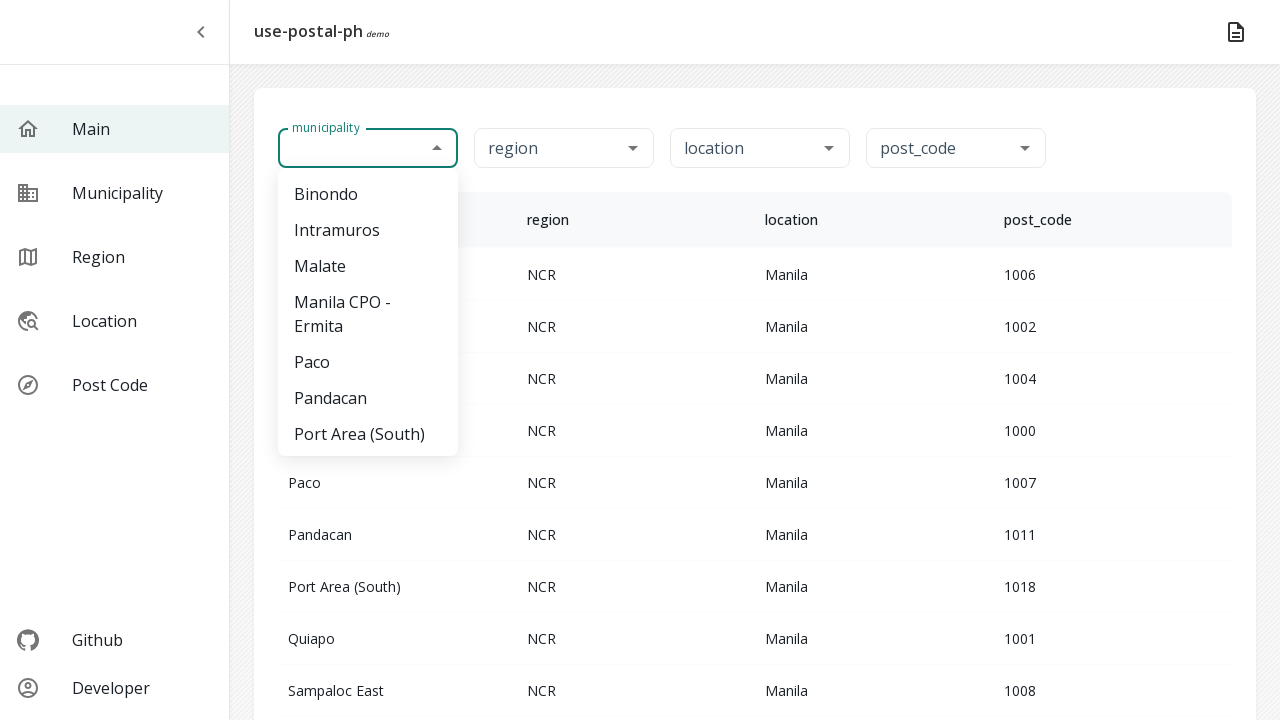

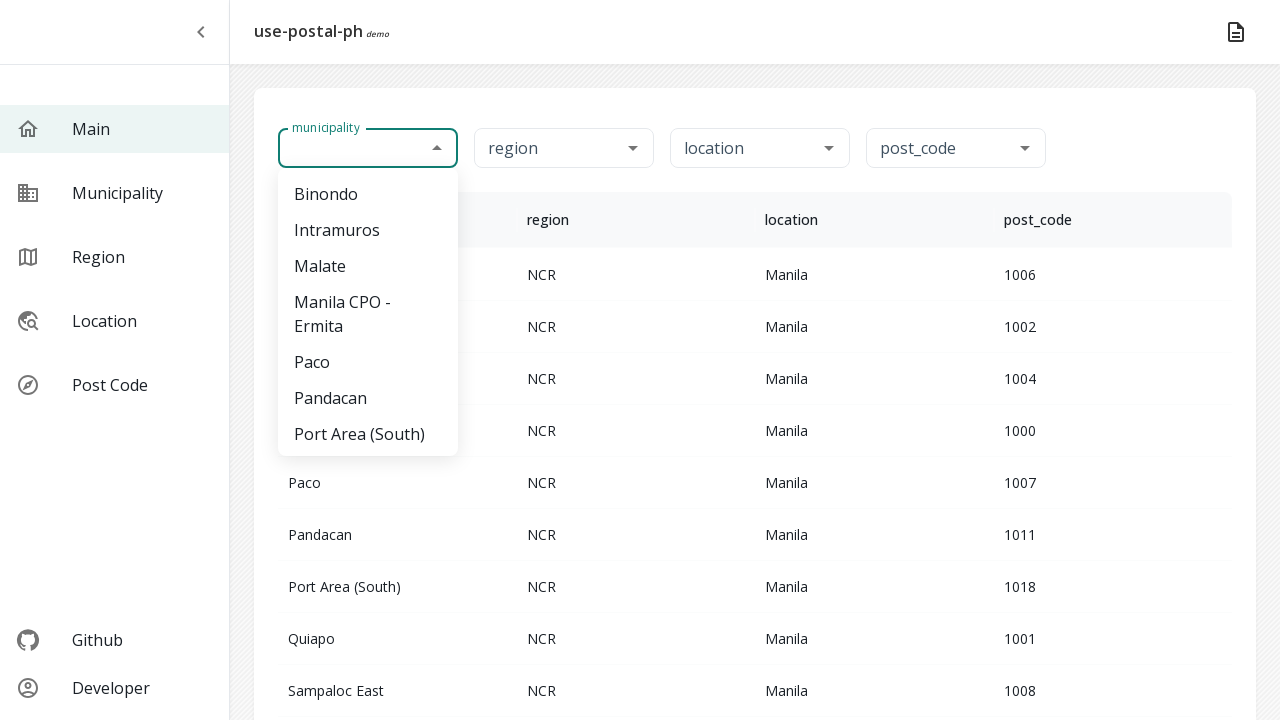